Tests dynamic element loading by clicking a button and waiting for welcome text to appear

Starting URL: https://syntaxprojects.com/dynamic-elements-loading.php

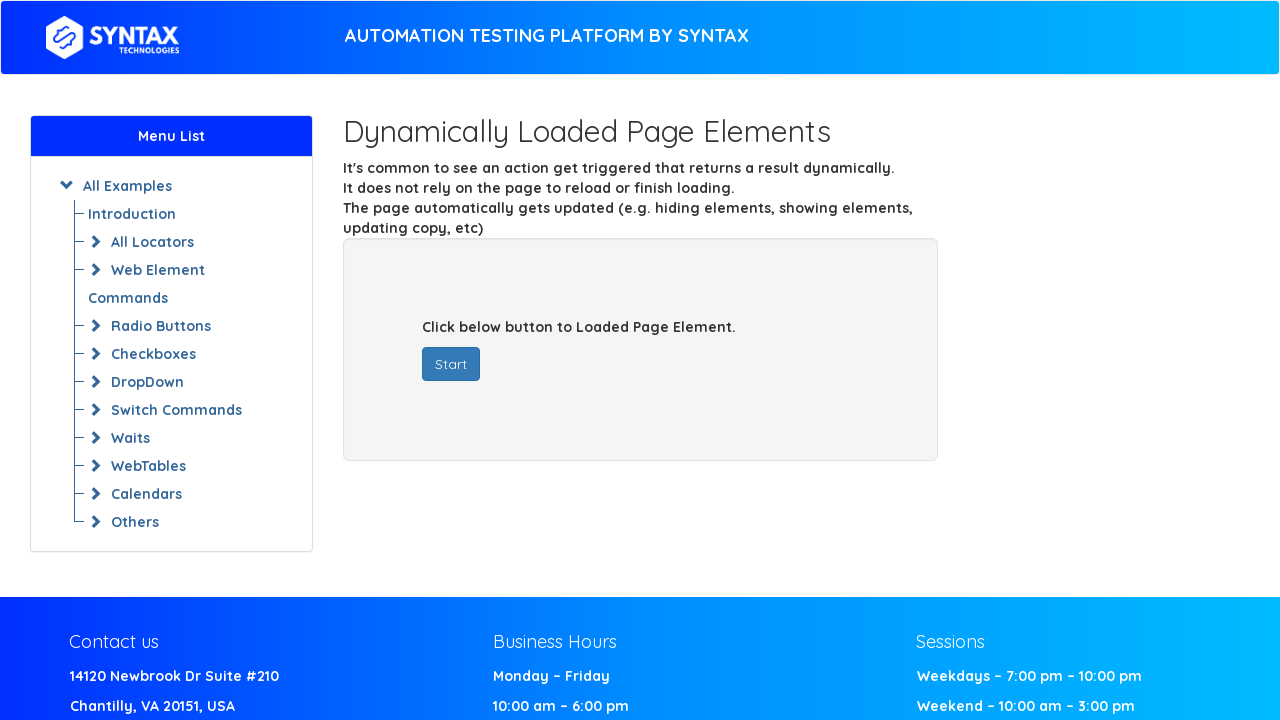

Clicked the start button to trigger dynamic content loading at (451, 364) on #startButton
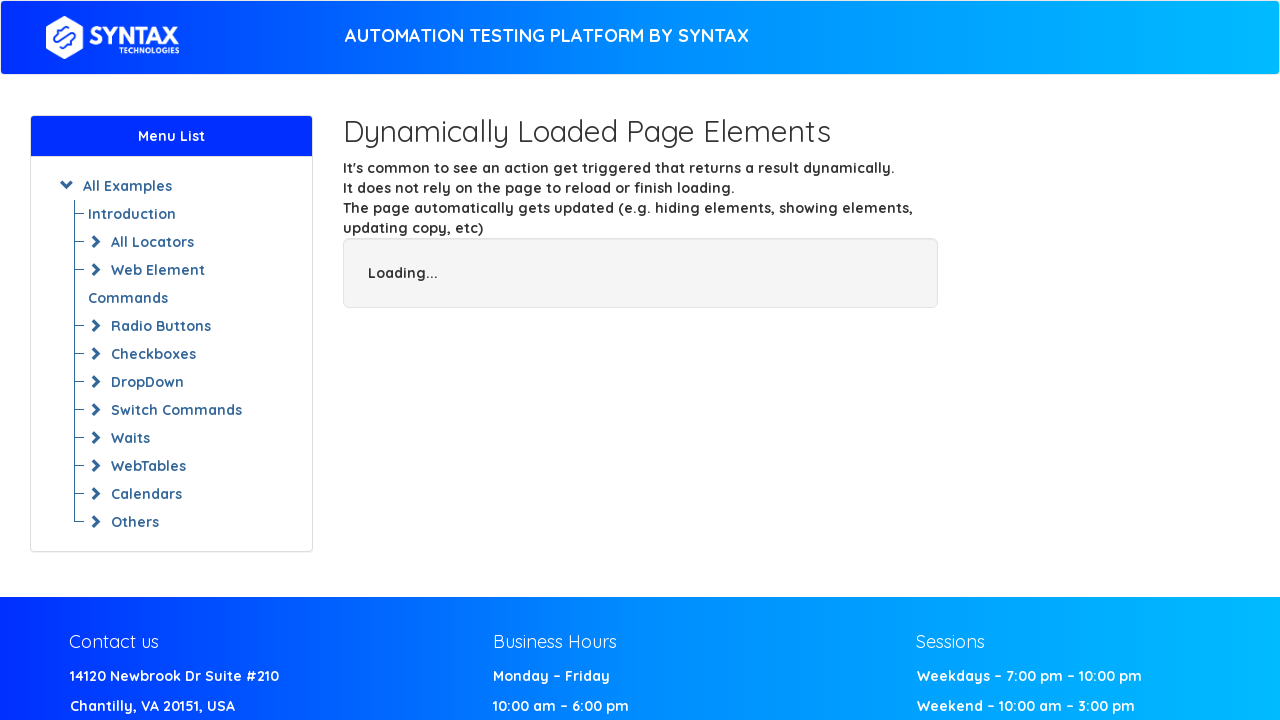

Welcome text appeared after waiting
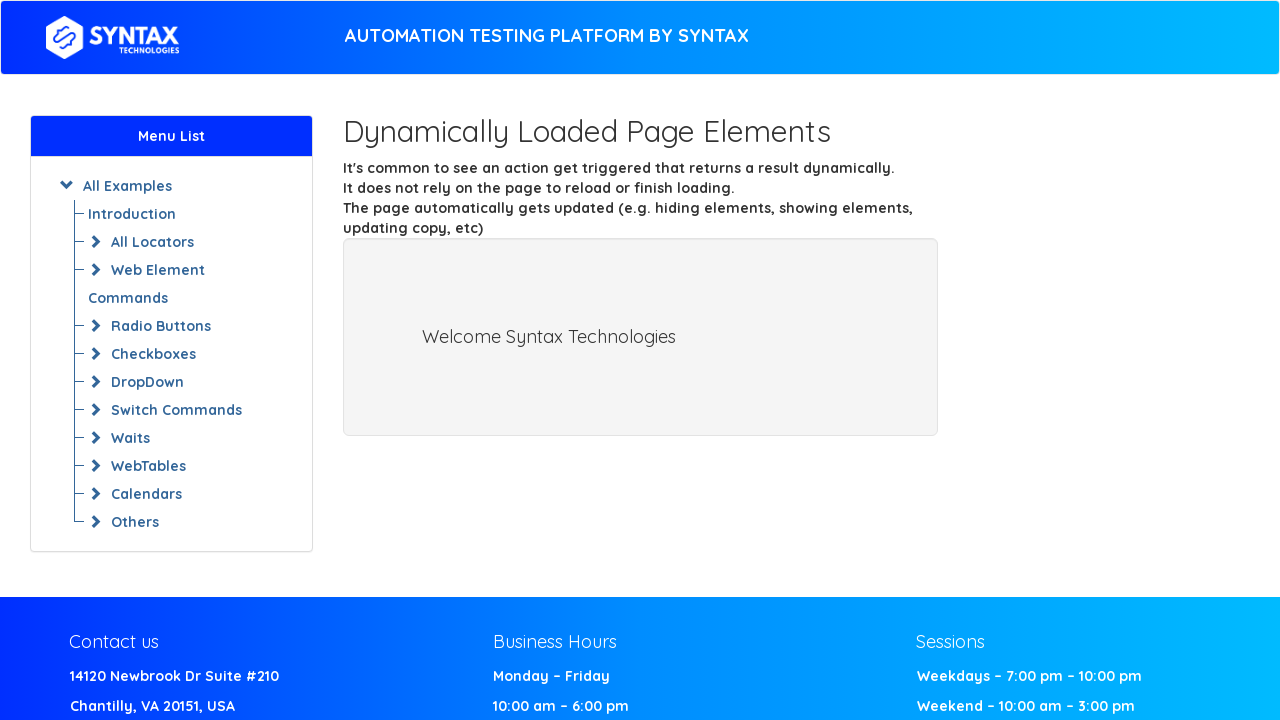

Located the welcome element
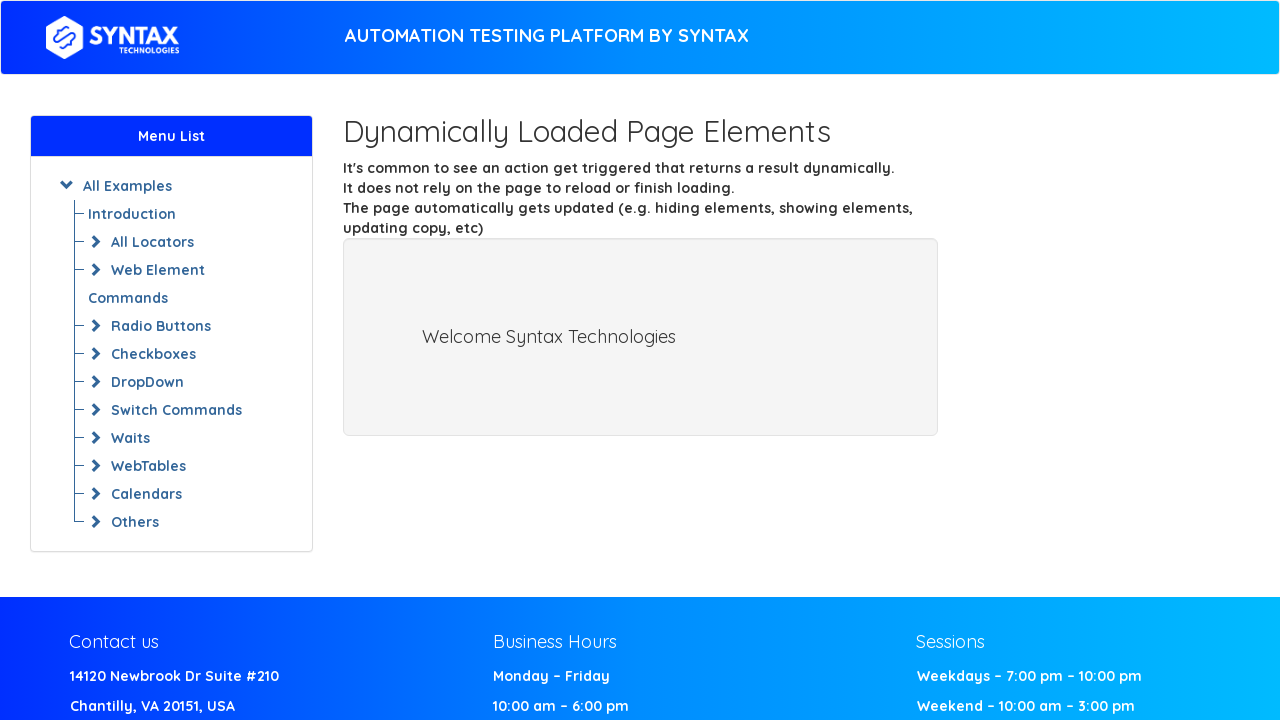

Retrieved welcome text: Welcome Syntax Technologies
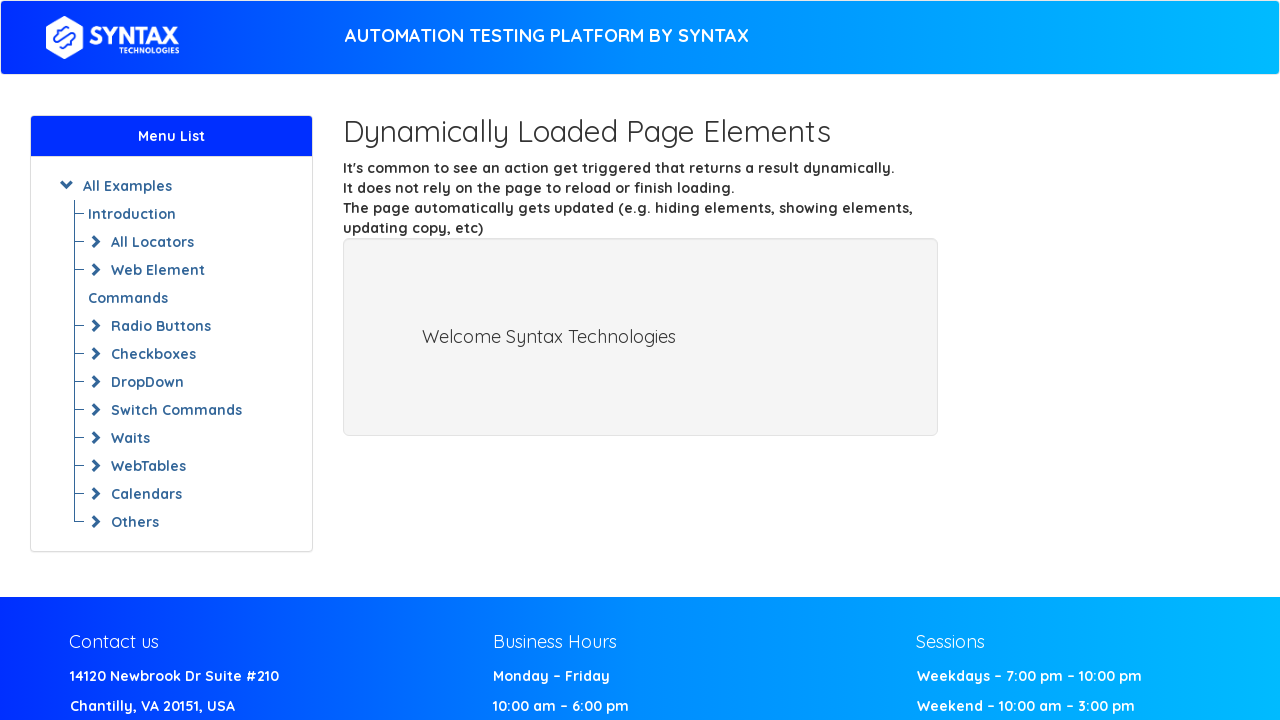

Printed welcome text to console
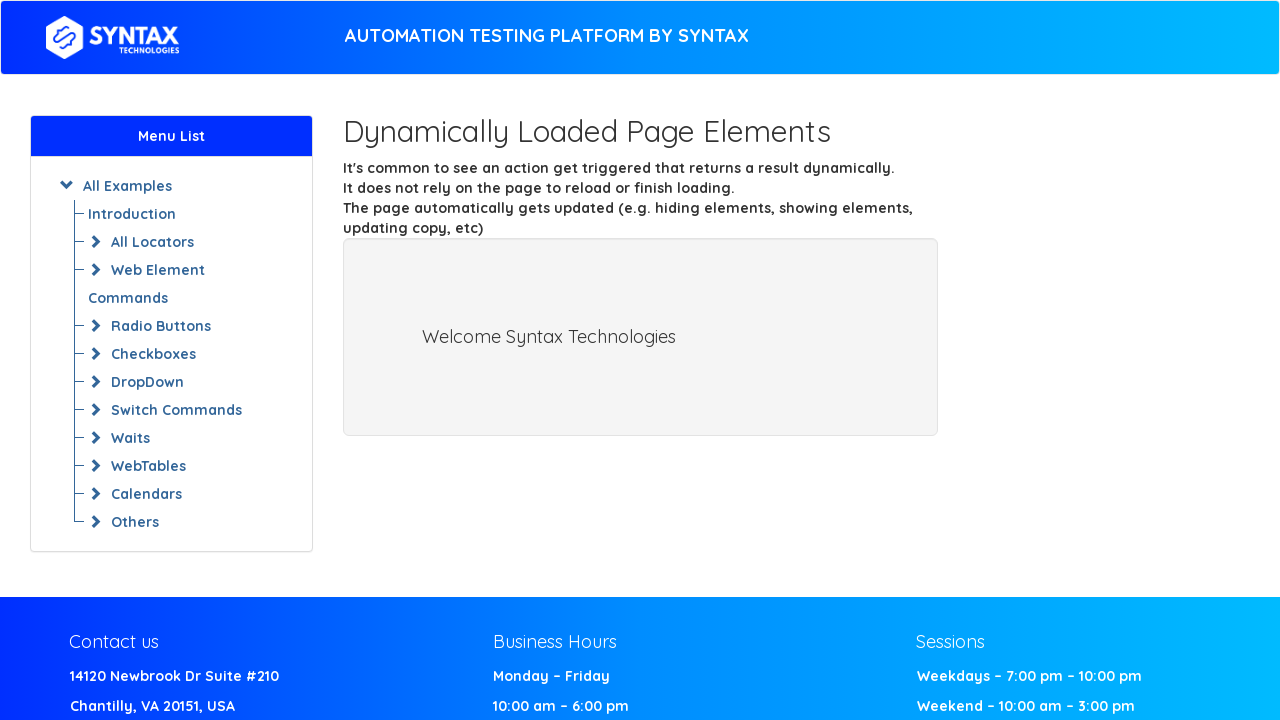

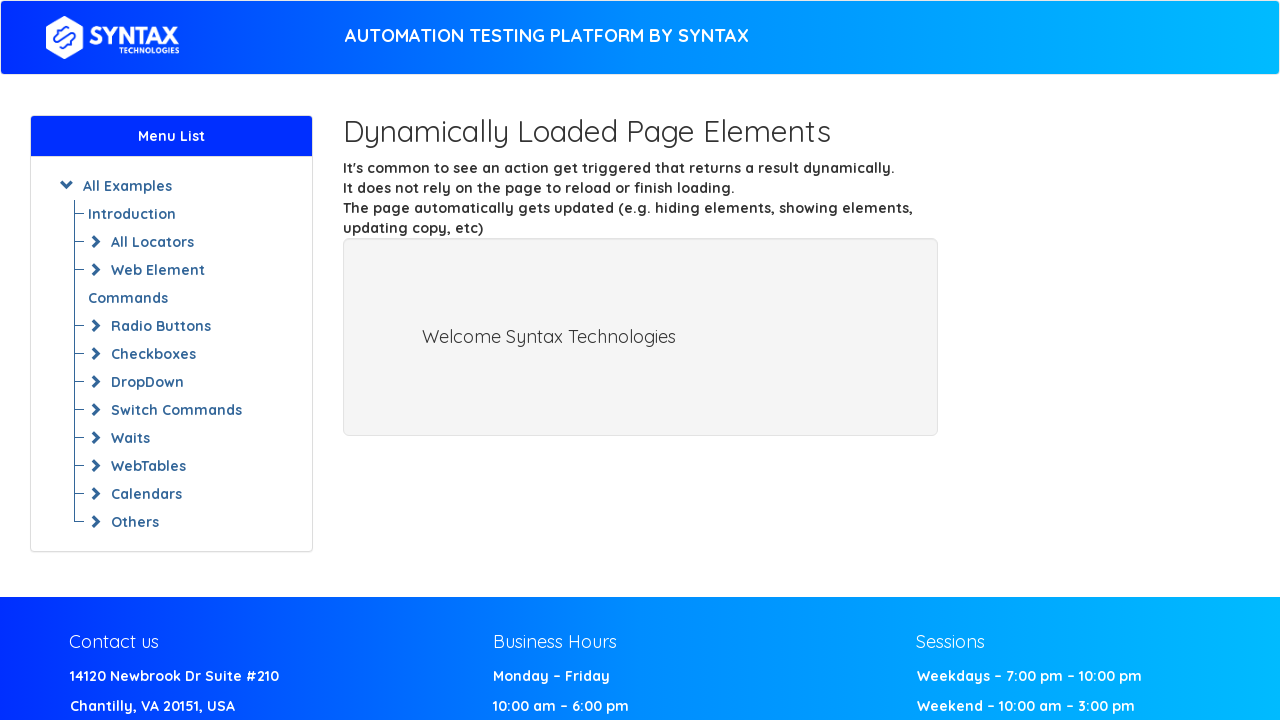